Tests that clicking the "Click for JS Confirm" button displays a JavaScript confirm popup and dismisses it

Starting URL: https://the-internet.herokuapp.com/javascript_alerts

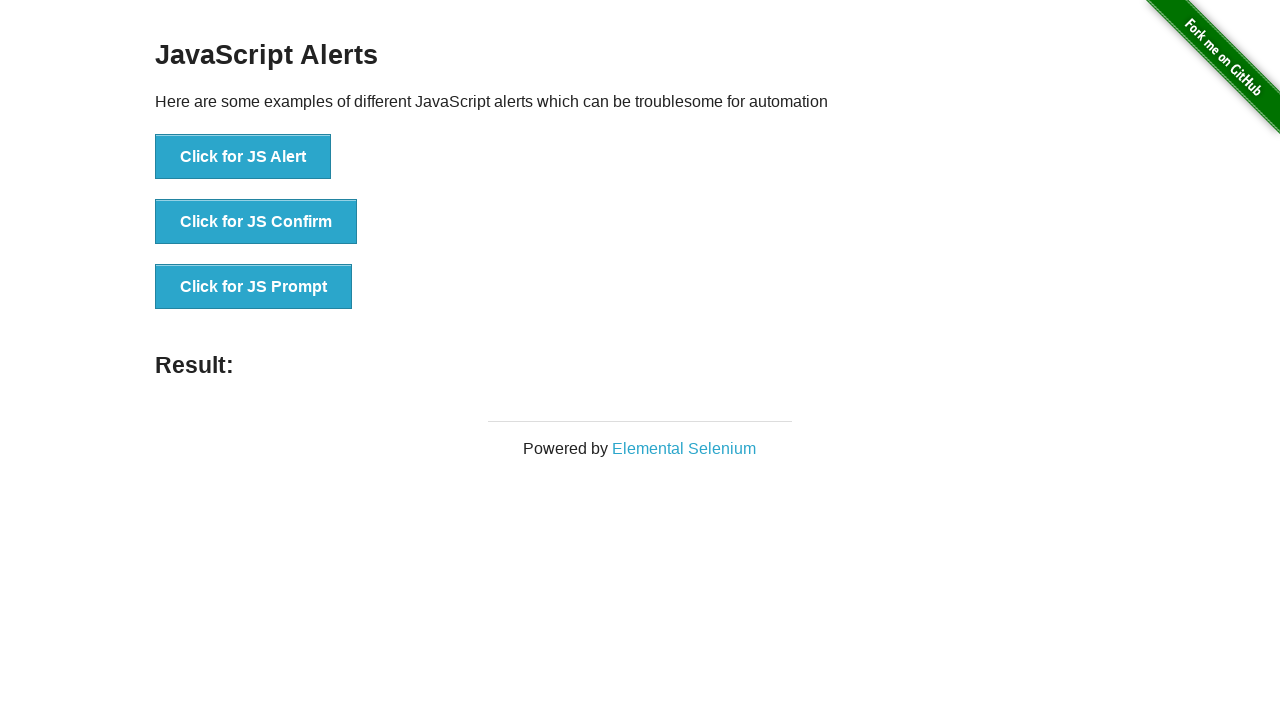

Set up dialog handler to dismiss confirm dialogs
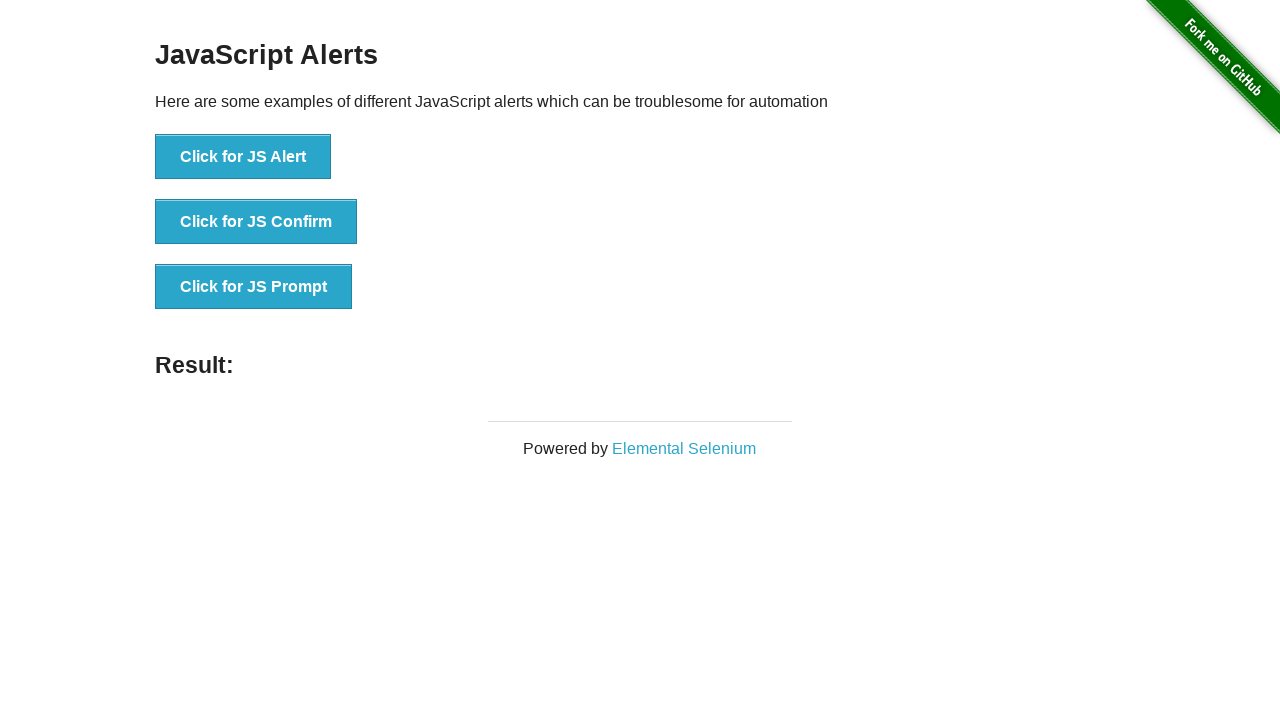

Clicked 'Click for JS Confirm' button to trigger JS confirm popup at (256, 222) on xpath=//button[text()='Click for JS Confirm']
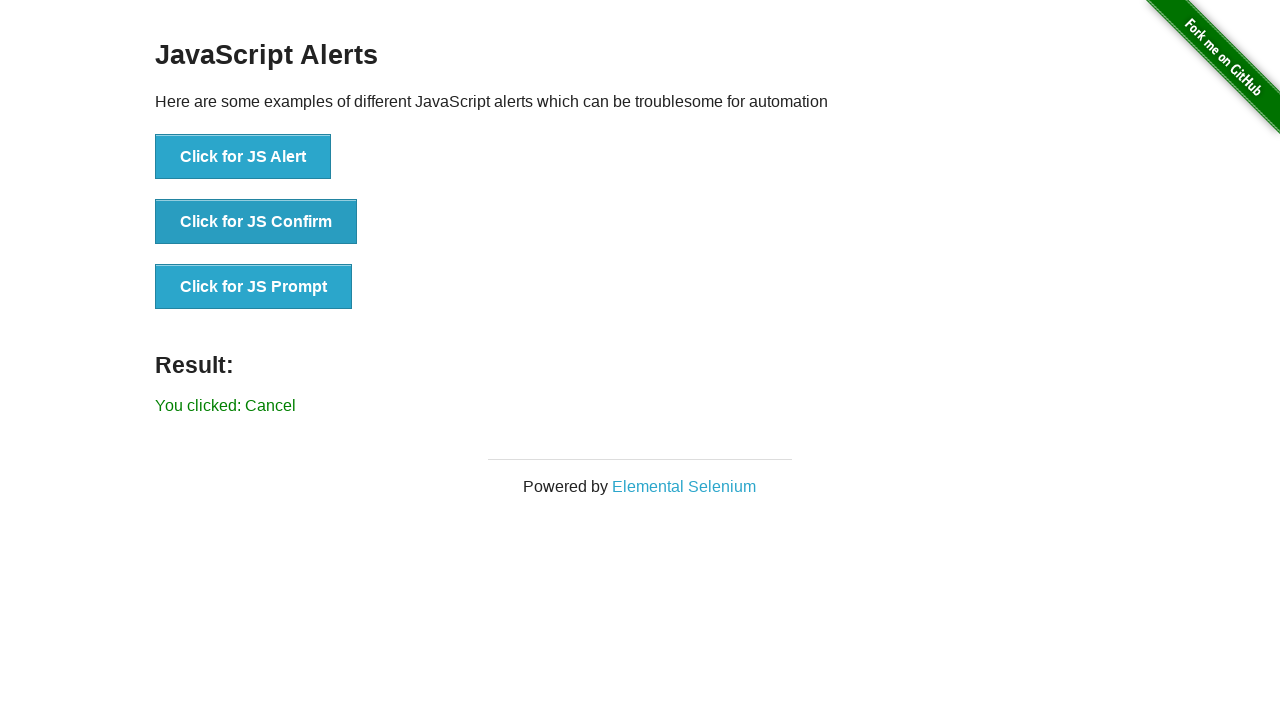

Confirm dialog dismissed and result element loaded
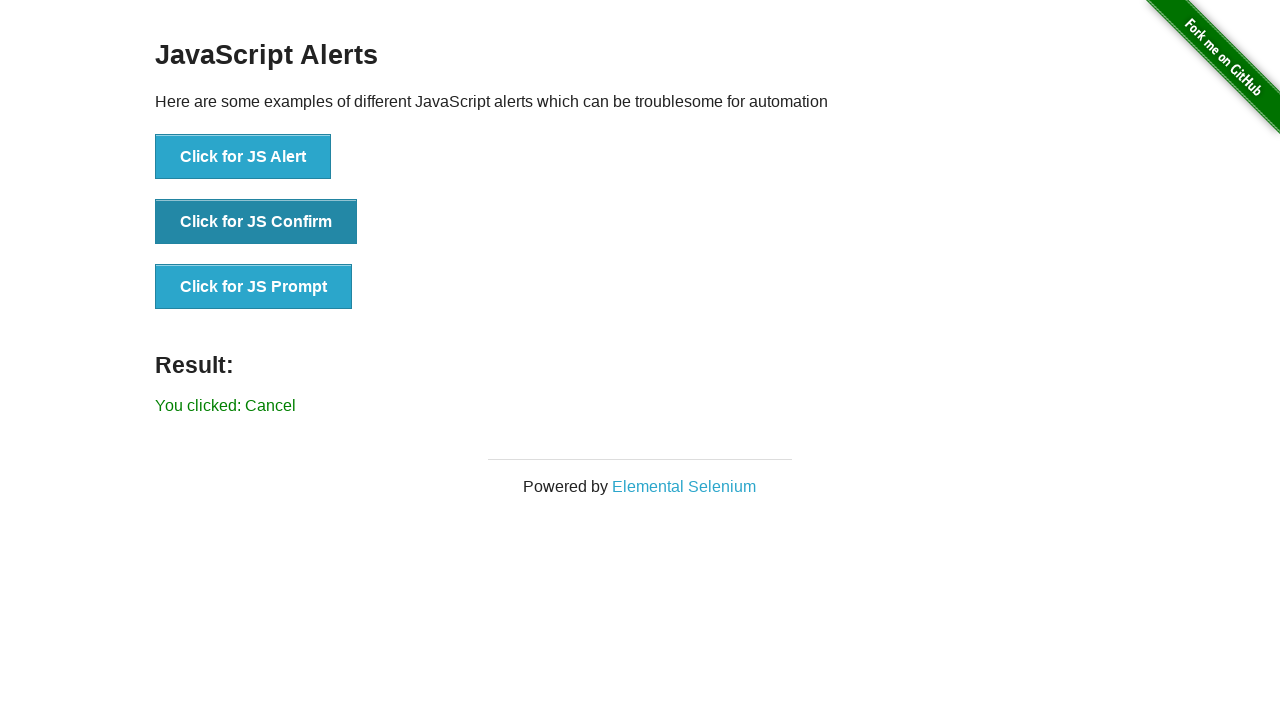

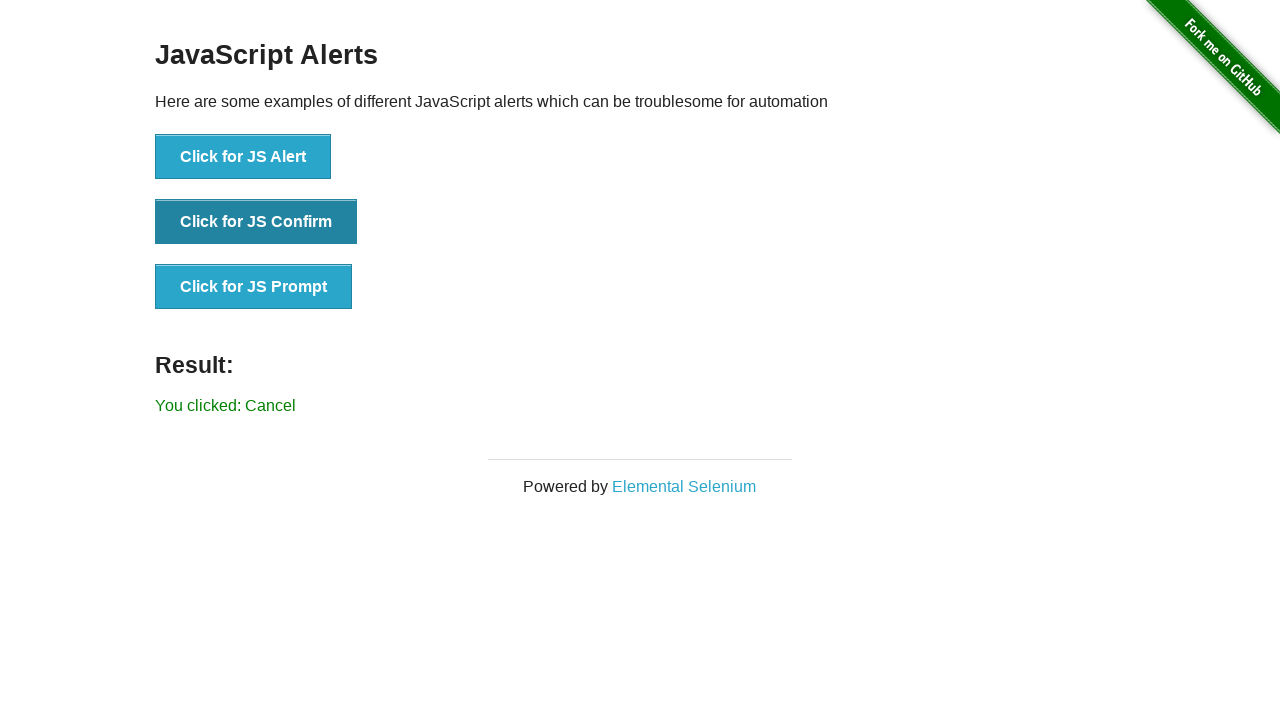